Tests alert handling functionality by triggering an alert dialog and accepting it

Starting URL: https://demoqa.com/alerts

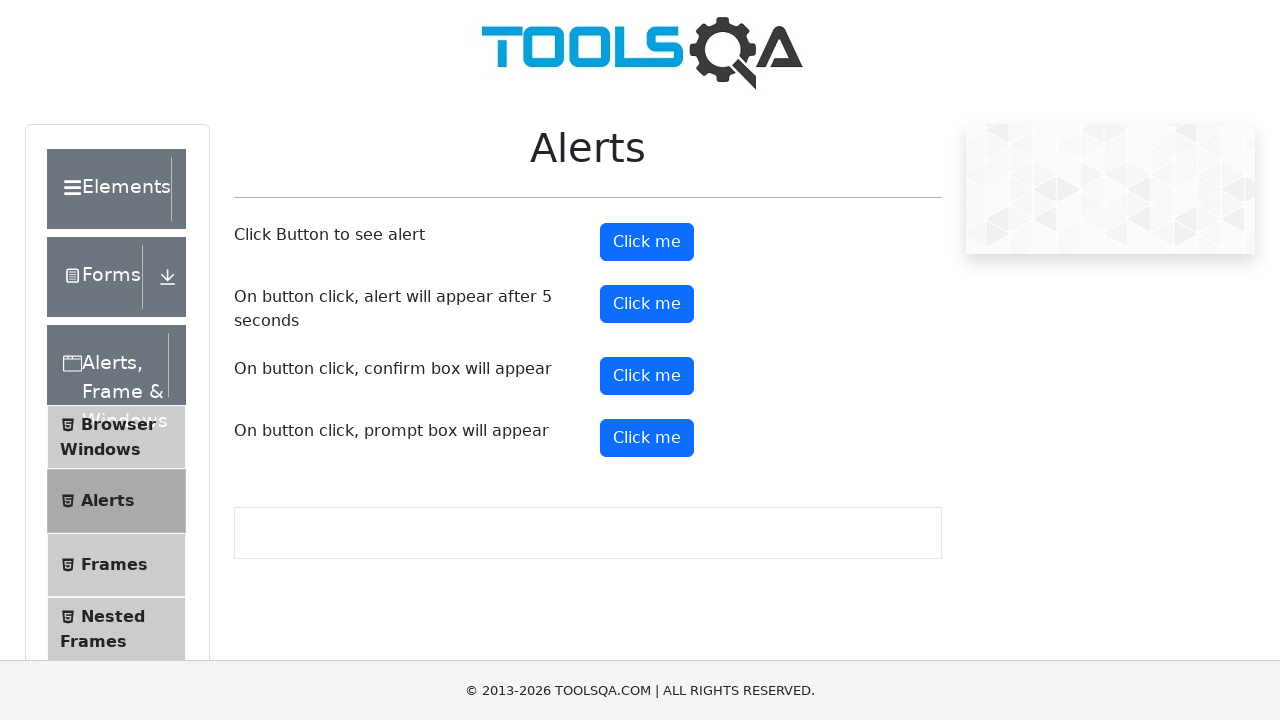

Clicked alert button to trigger alert dialog at (647, 242) on button#alertButton
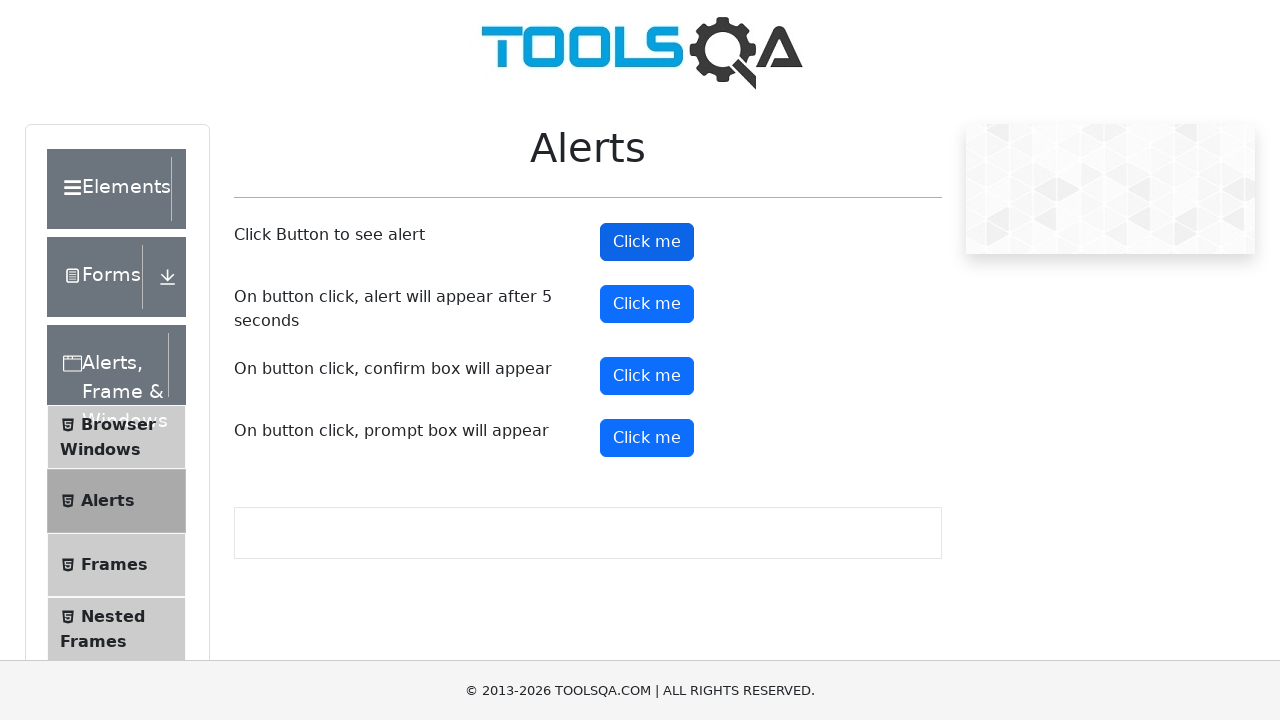

Set up dialog handler to accept alert
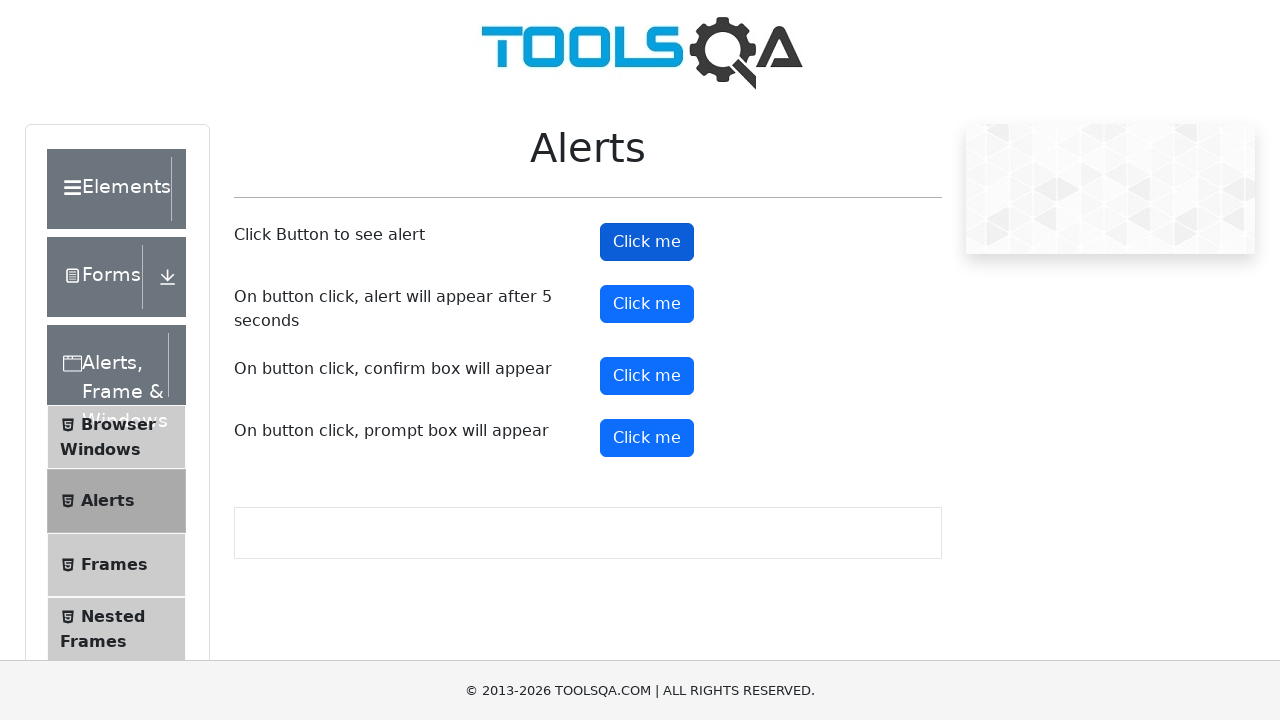

Waited for alert to be processed
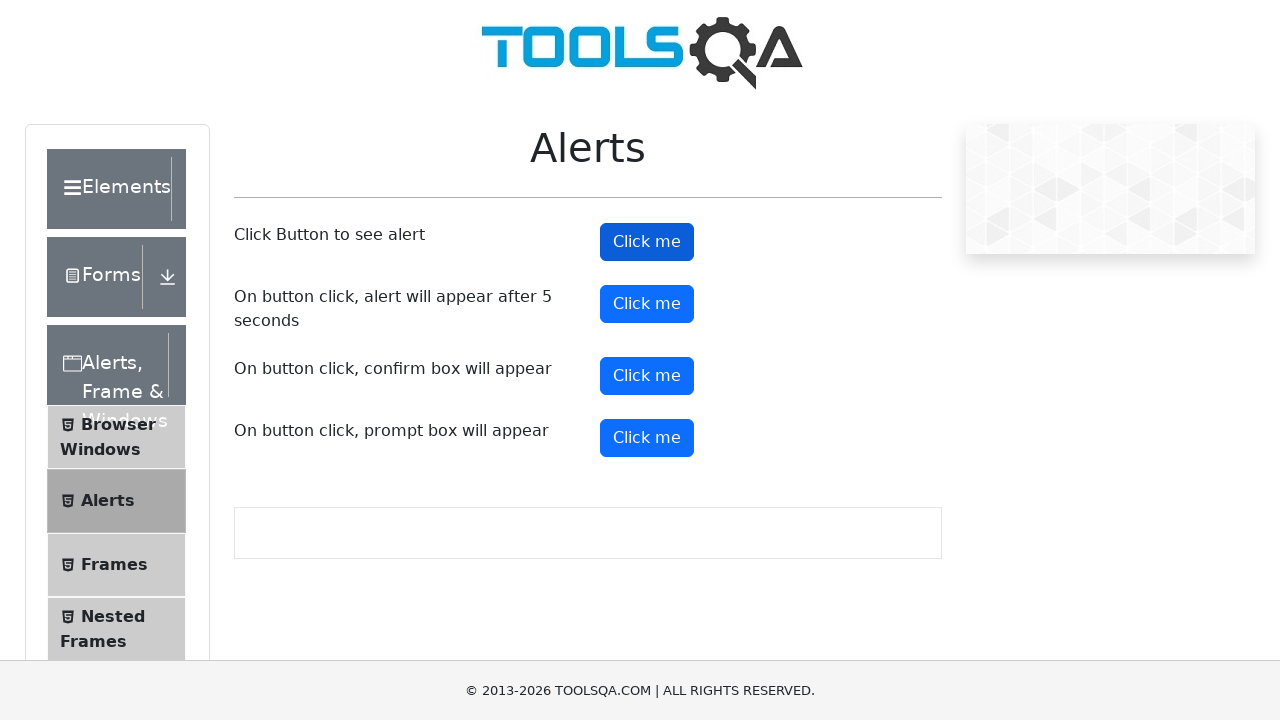

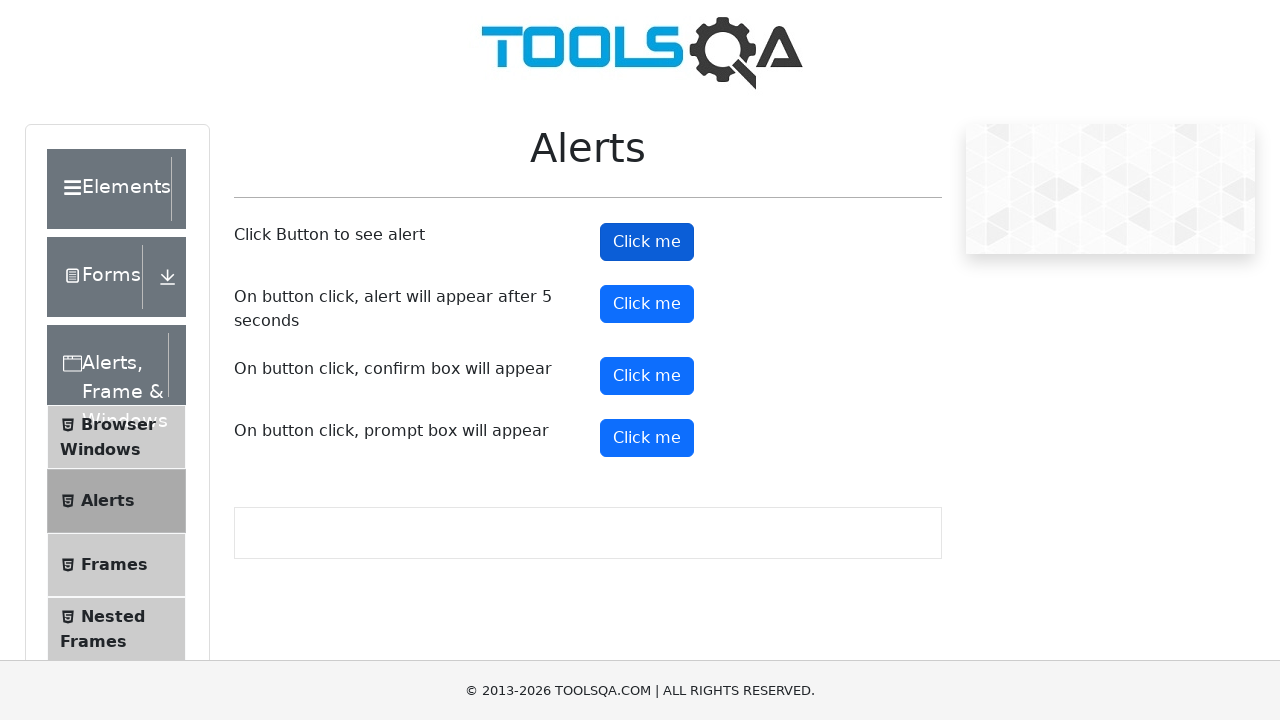